Opens the Simplilearn website in Firefox browser and maximizes the window

Starting URL: https://www.simplilearn.com/

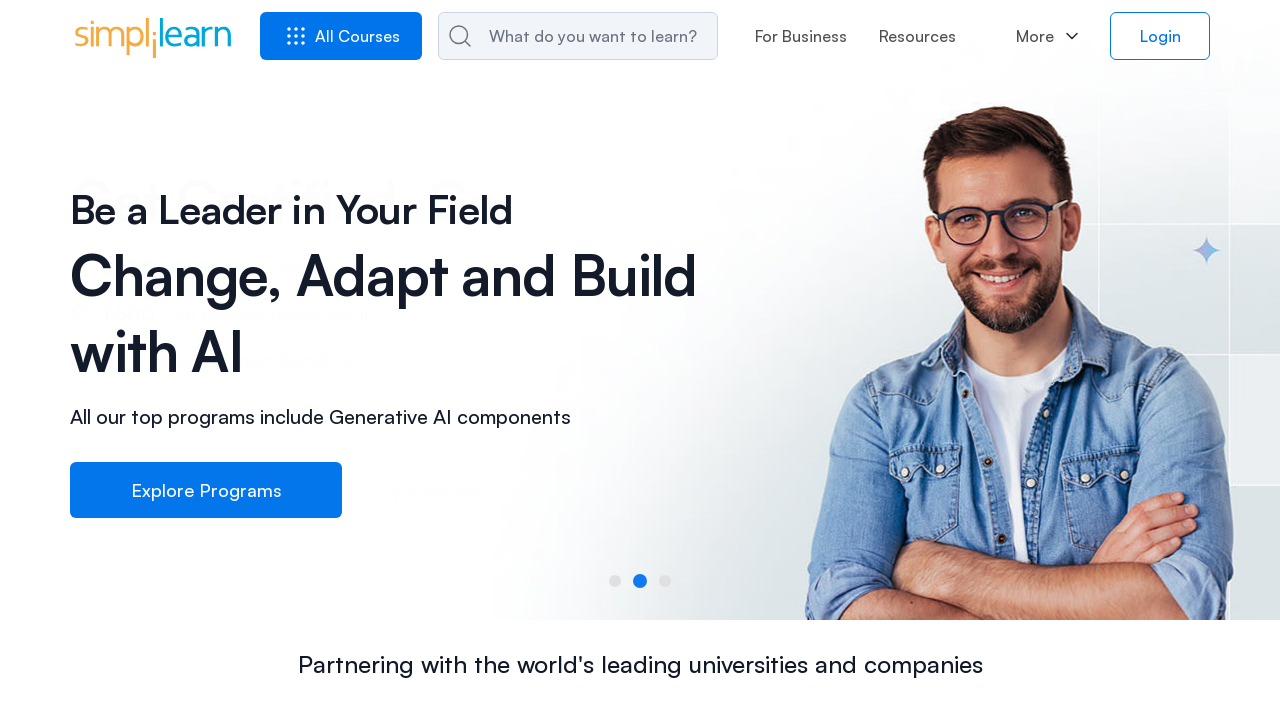

Simplilearn website loaded in Firefox browser
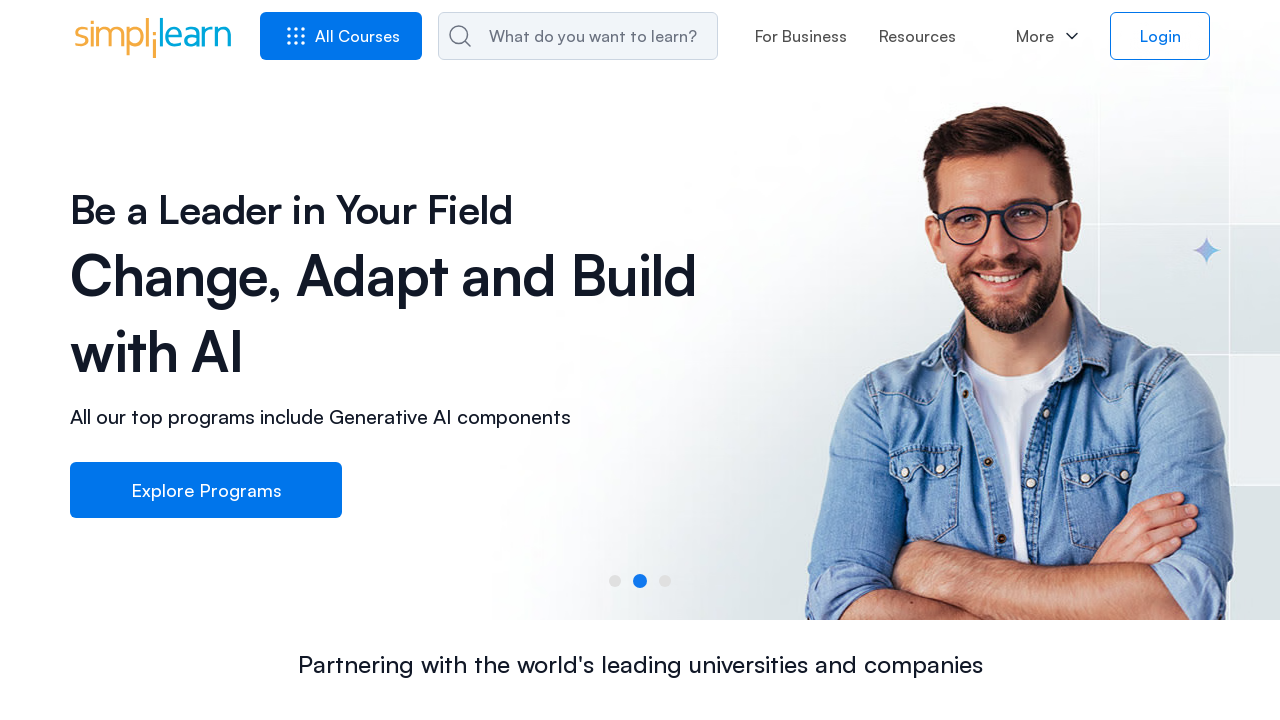

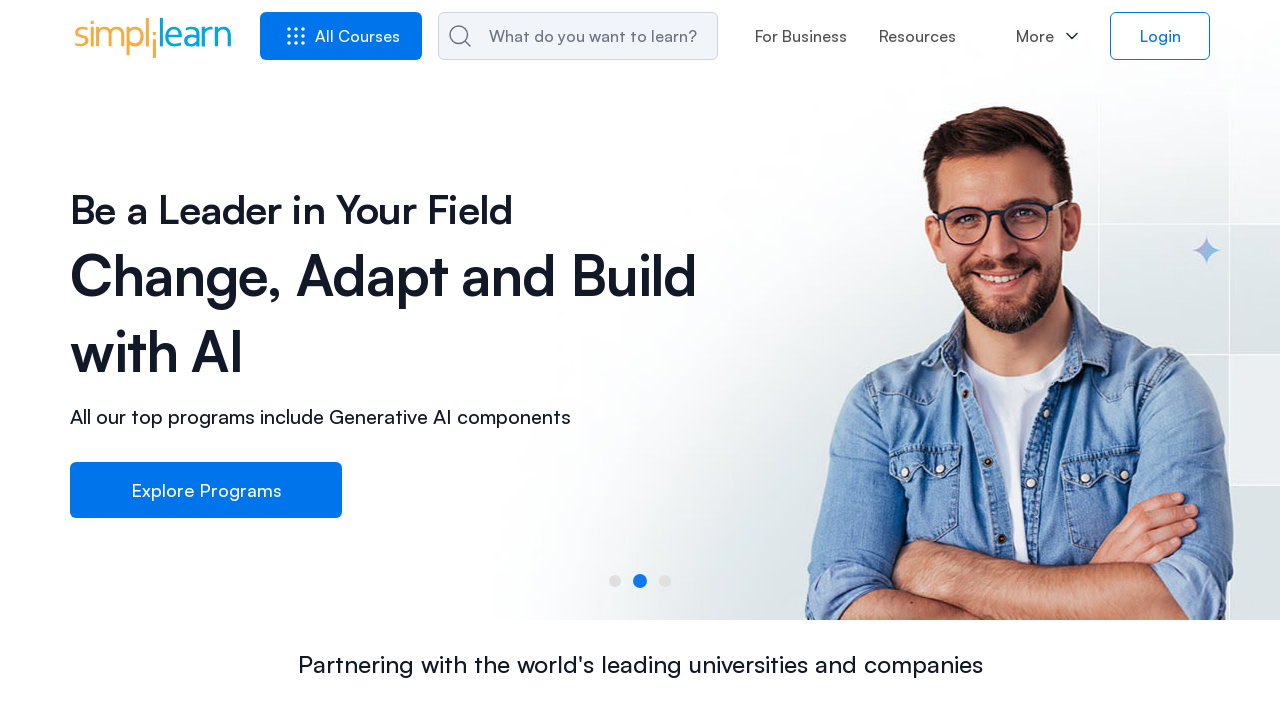